Tests the forgot password flow by clicking the forgot password link, entering an email address, and verifying the email is displayed correctly in the input field

Starting URL: https://practice.cydeo.com/

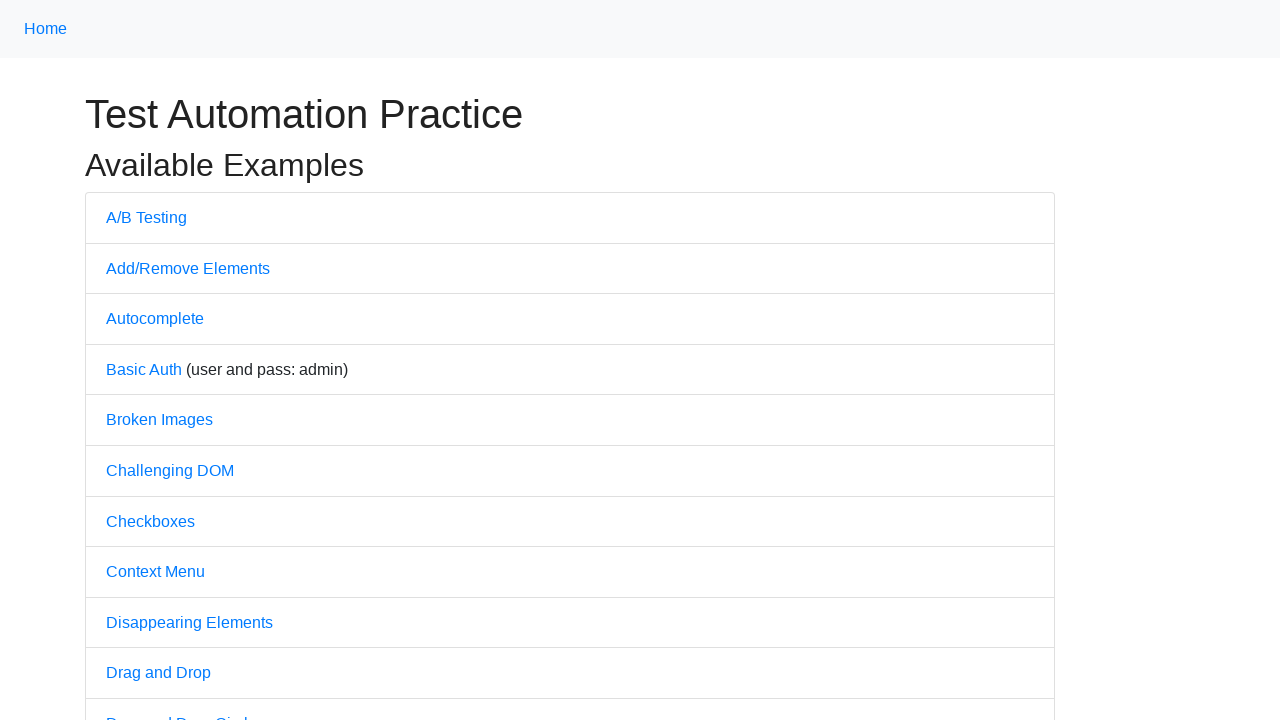

Navigated to https://practice.cydeo.com/
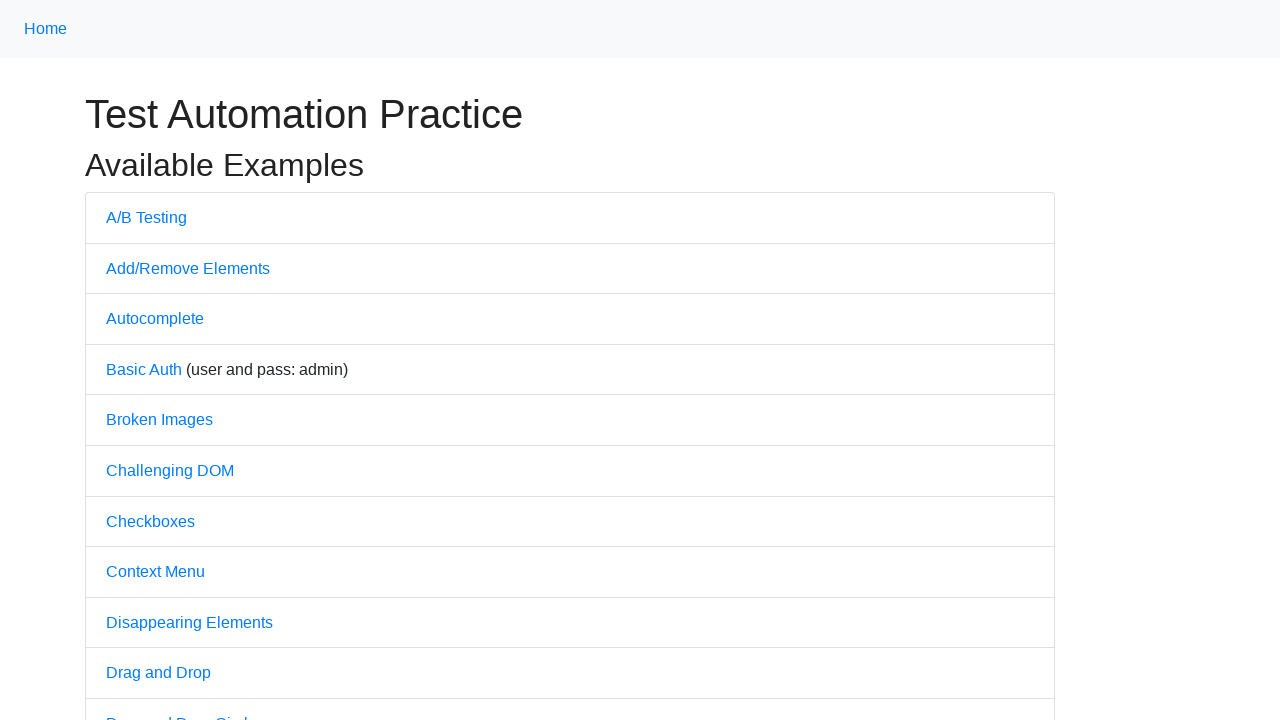

Clicked on 'Forgot Password' link at (166, 360) on text=Forgot Password
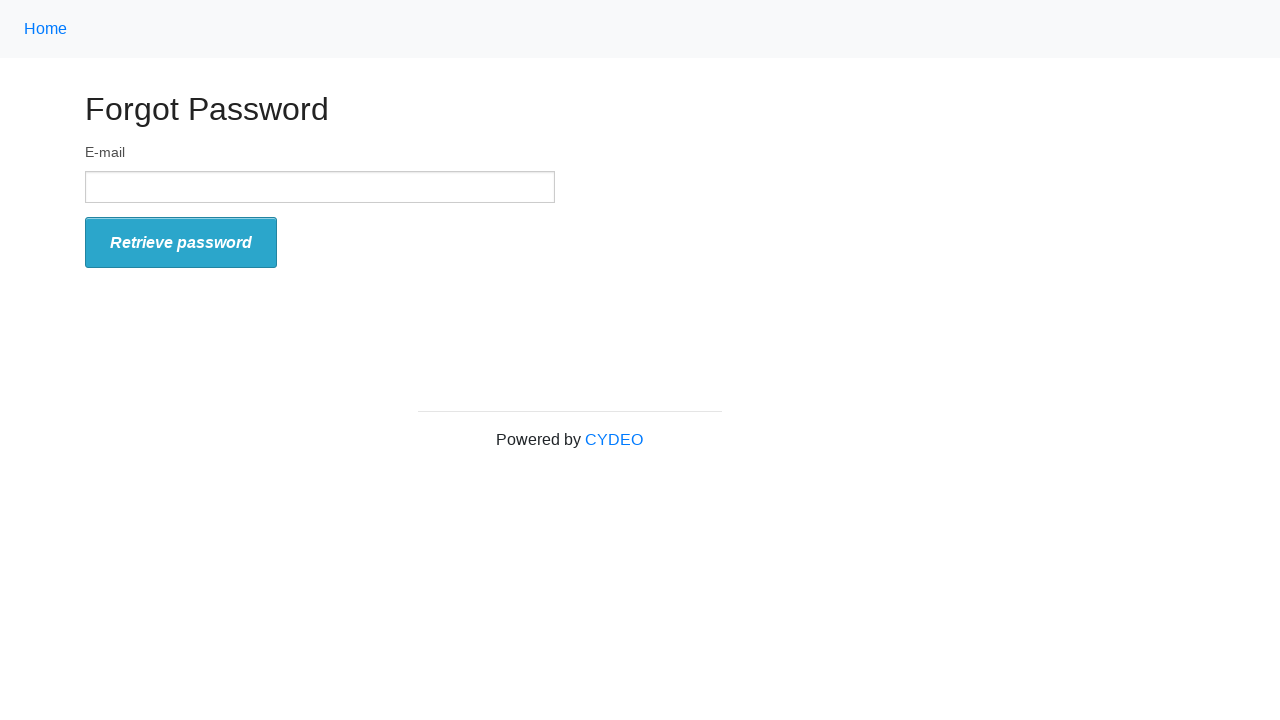

Entered email address 'mike.smith@garbage.com' in email input field on input[name='email']
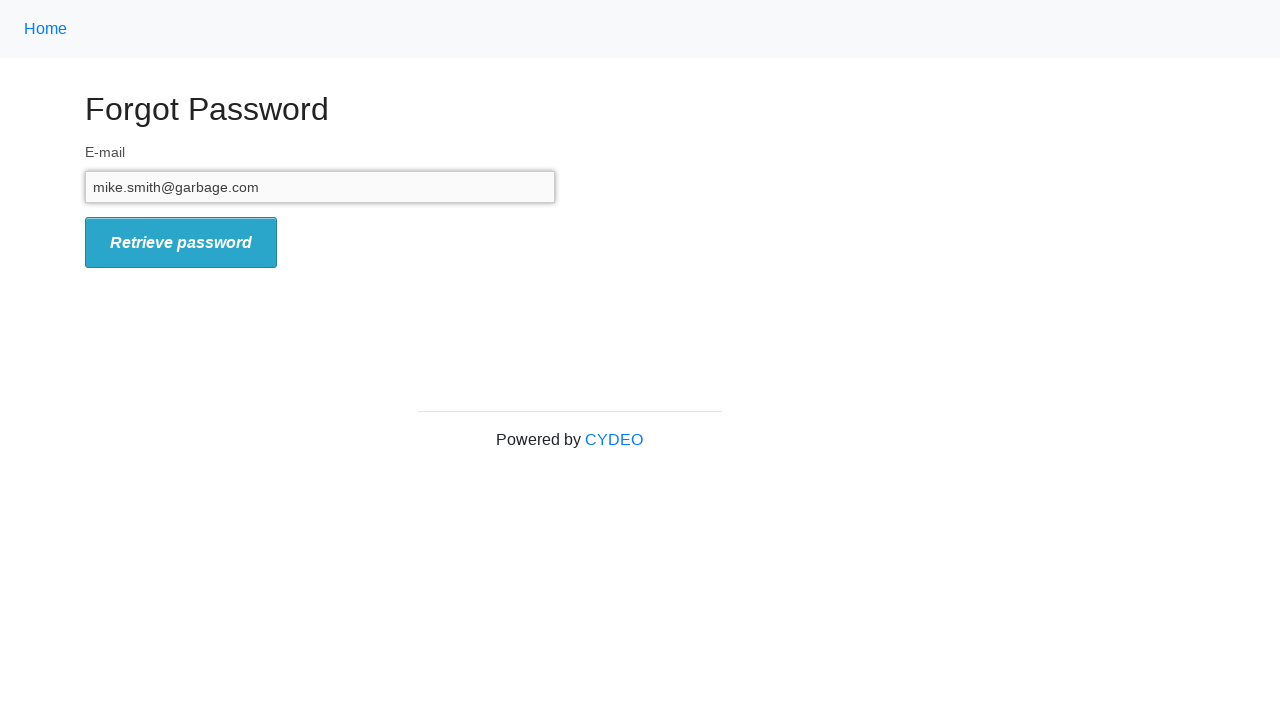

Retrieved email value from input field
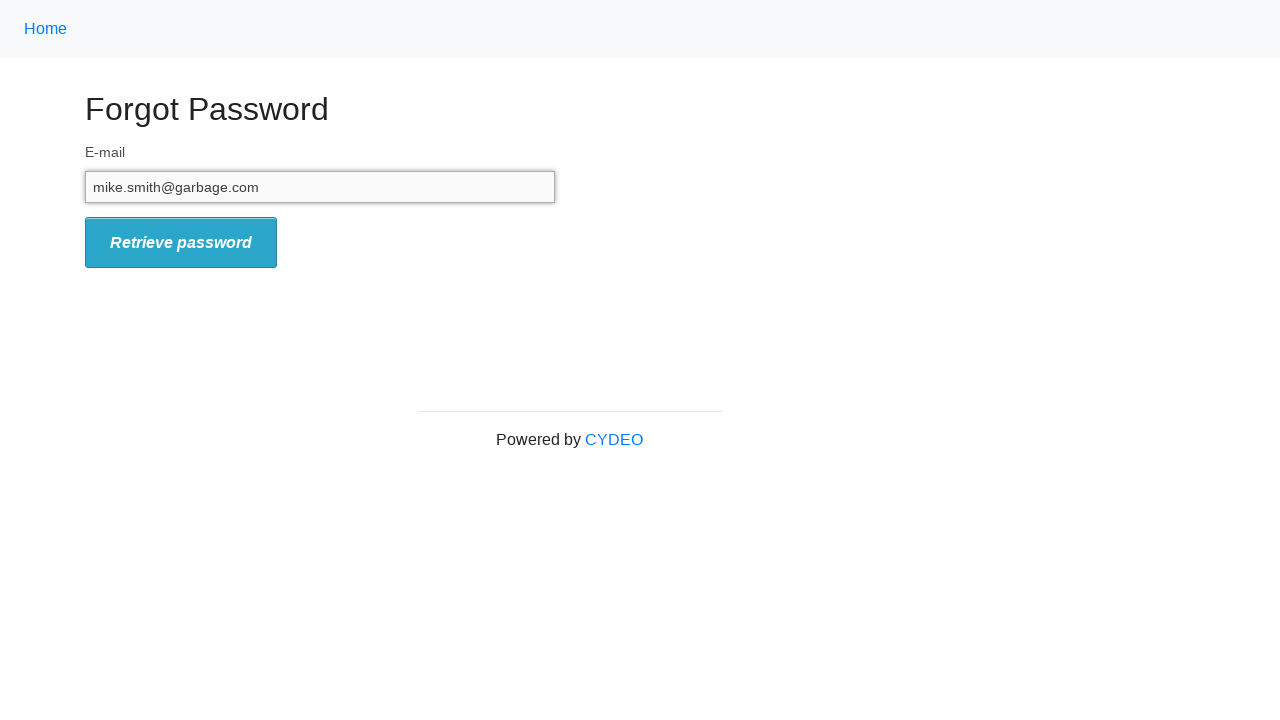

Verified email is displayed correctly in input field
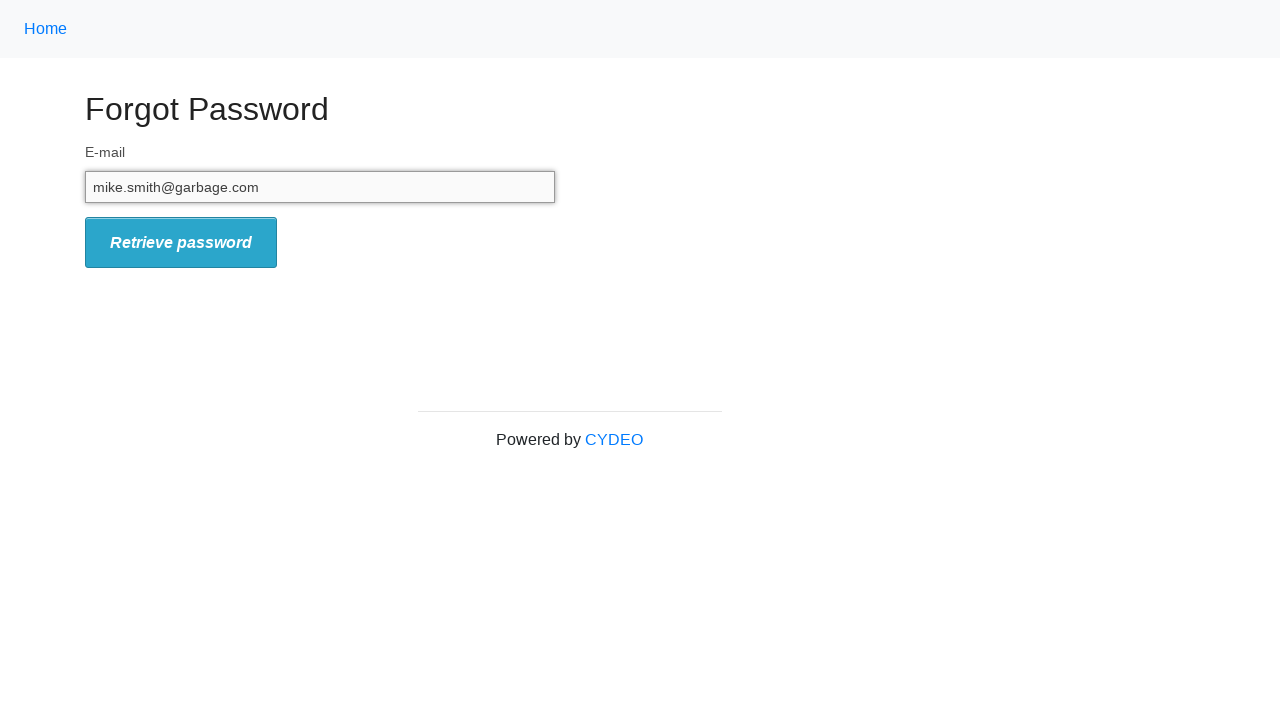

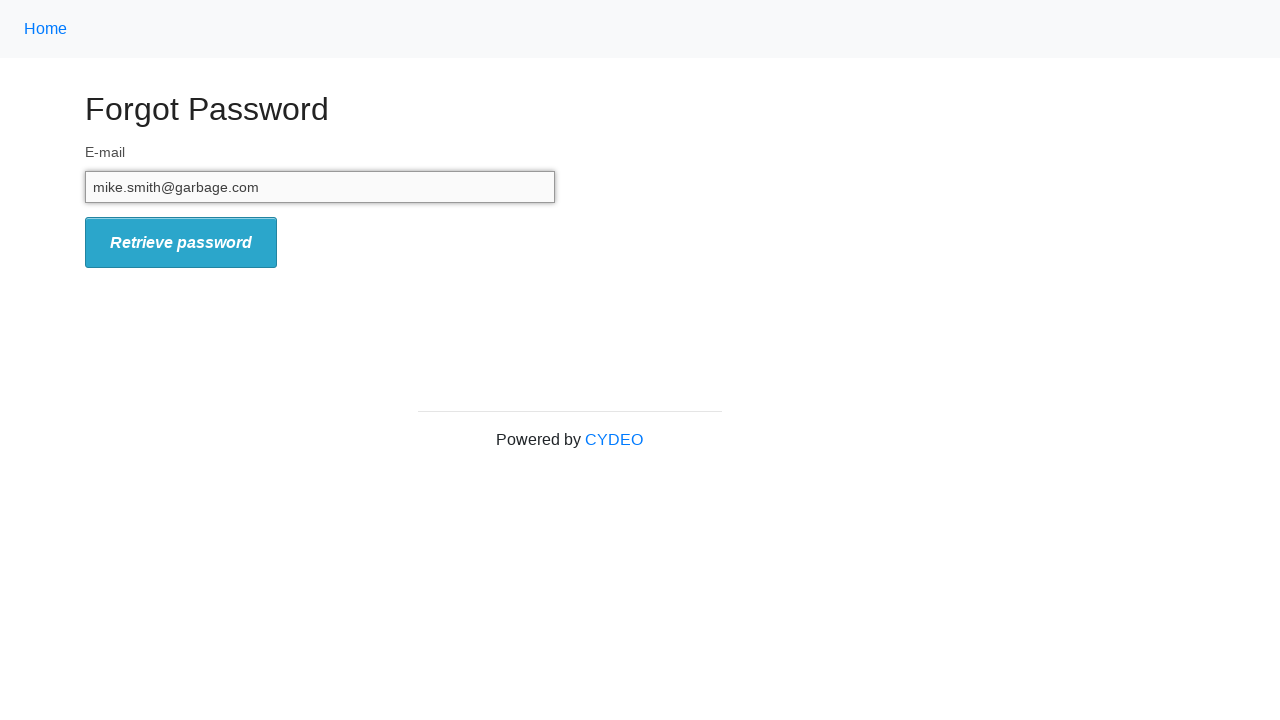